Tests radio button automation by clicking through three radio options and verifying each selection

Starting URL: http://www.qaclickacademy.com/practice.php

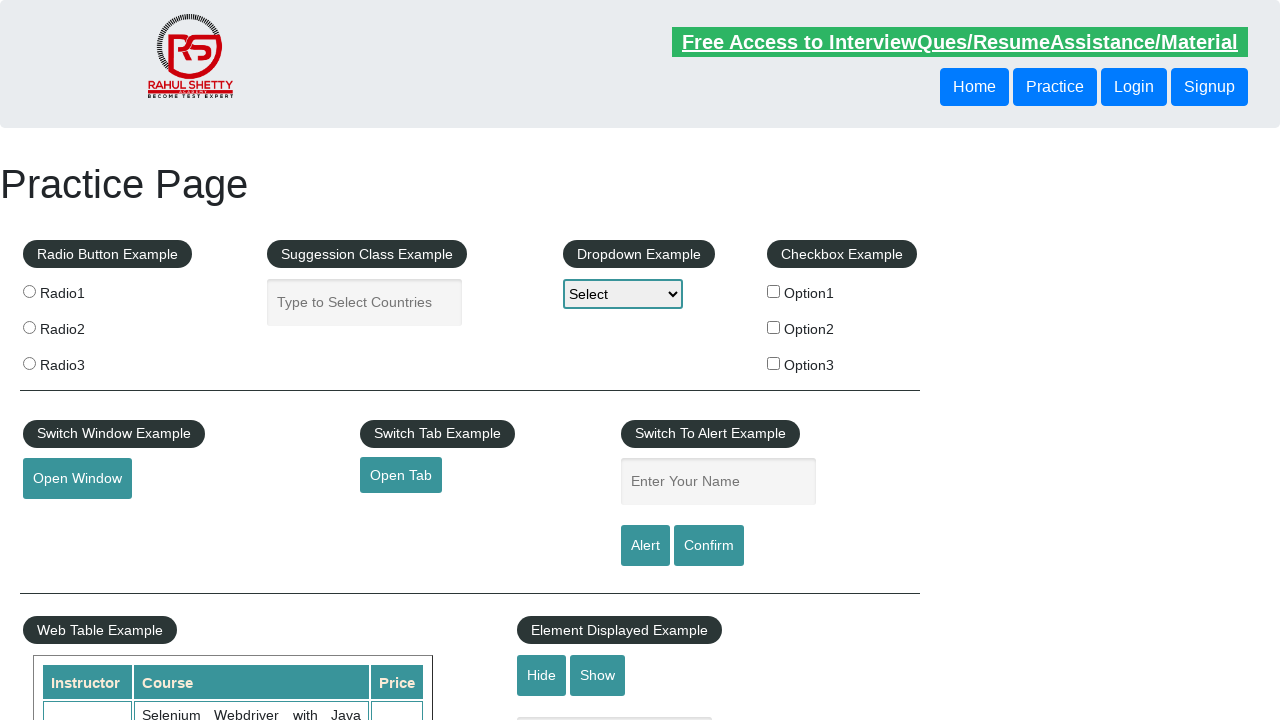

Clicked first radio button (radio1) at (29, 291) on input[value='radio1']
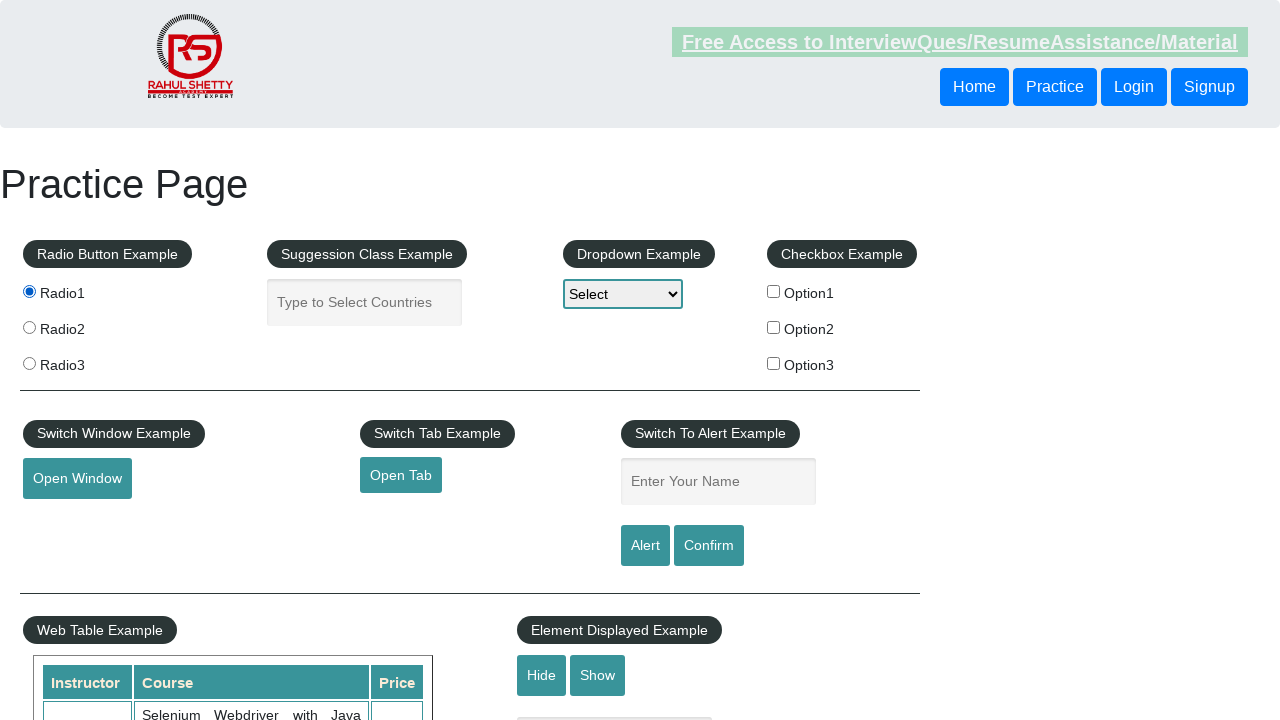

Verified first radio button is selected
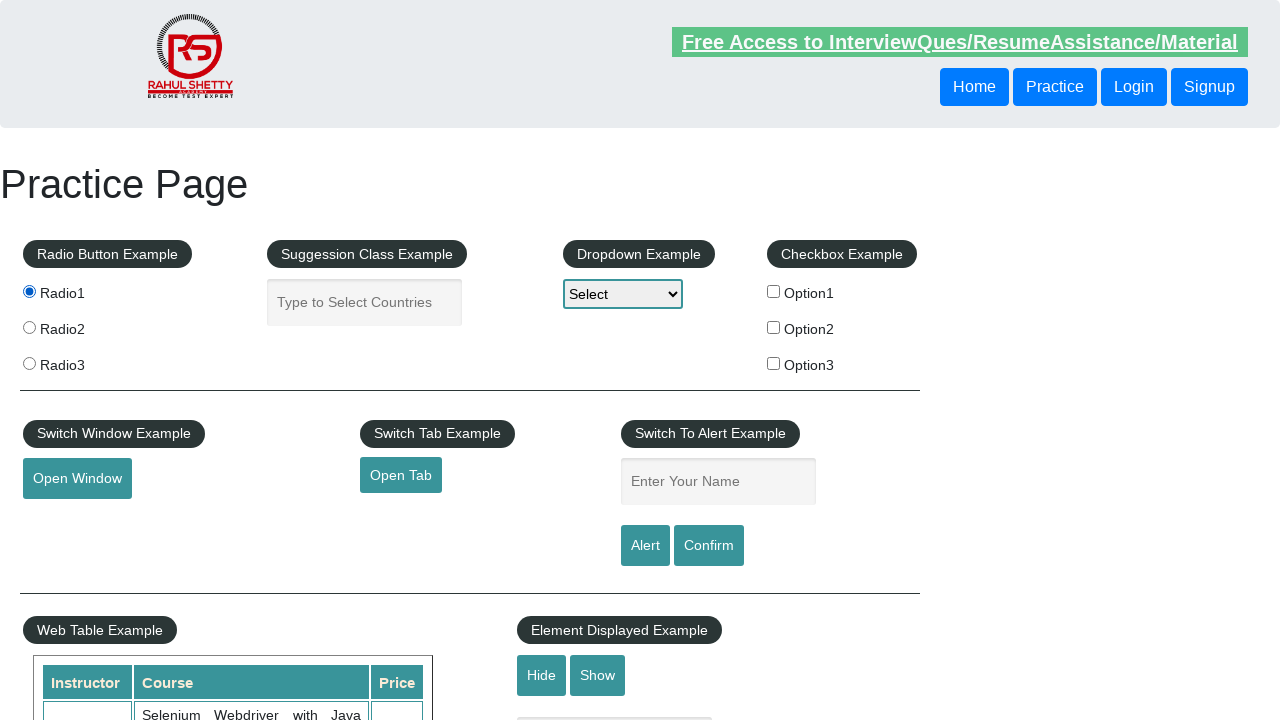

Clicked second radio button (radio2) at (29, 327) on input[value='radio2']
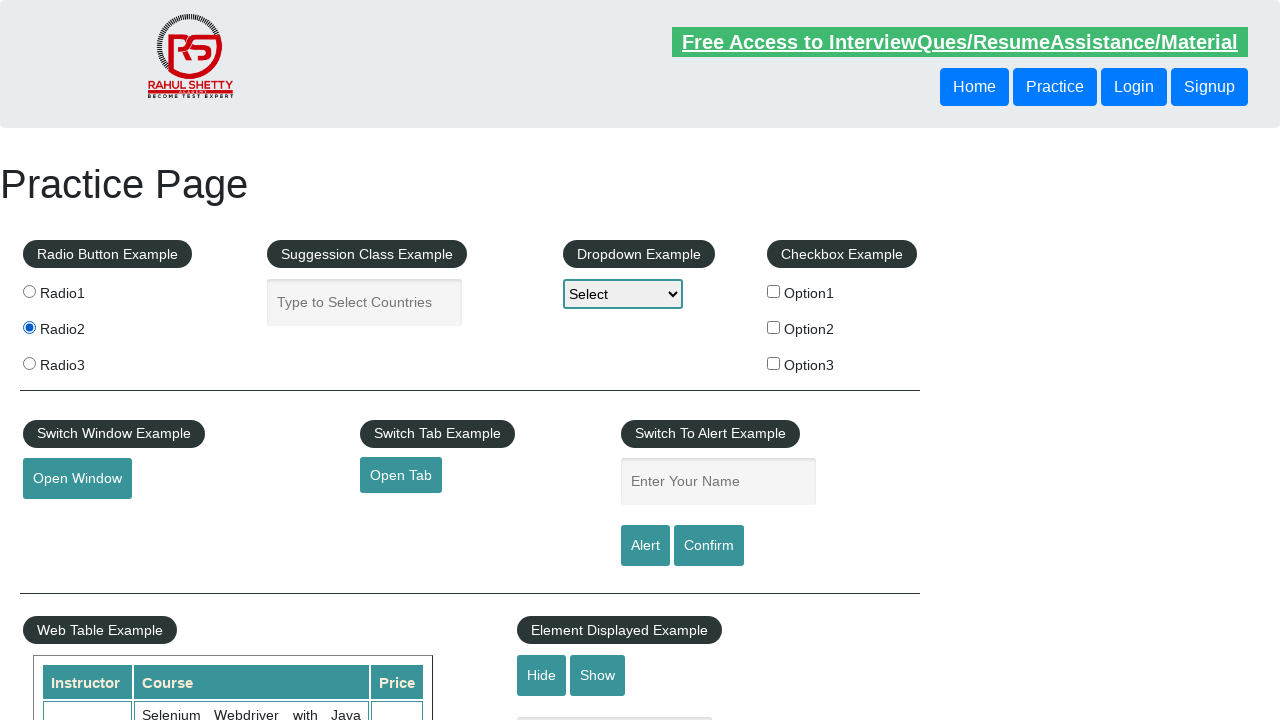

Verified second radio button is selected
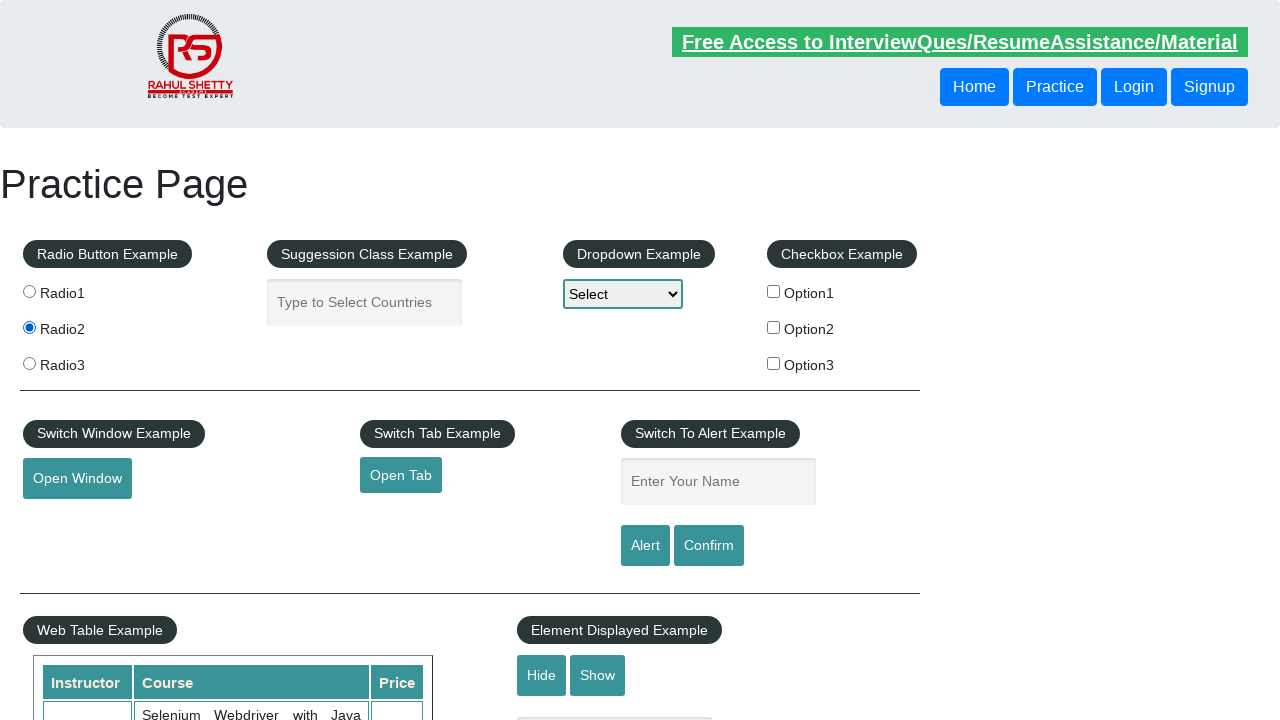

Clicked third radio button (radio3) at (29, 363) on input[value='radio3']
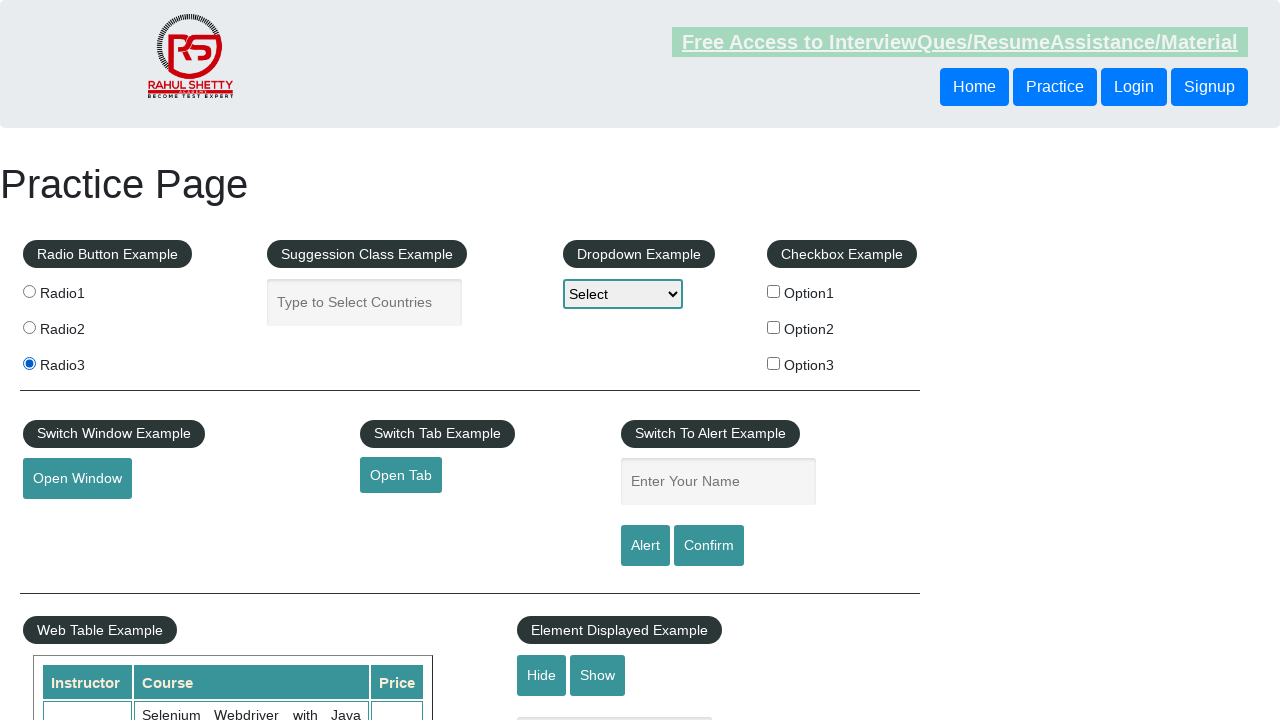

Verified third radio button is selected
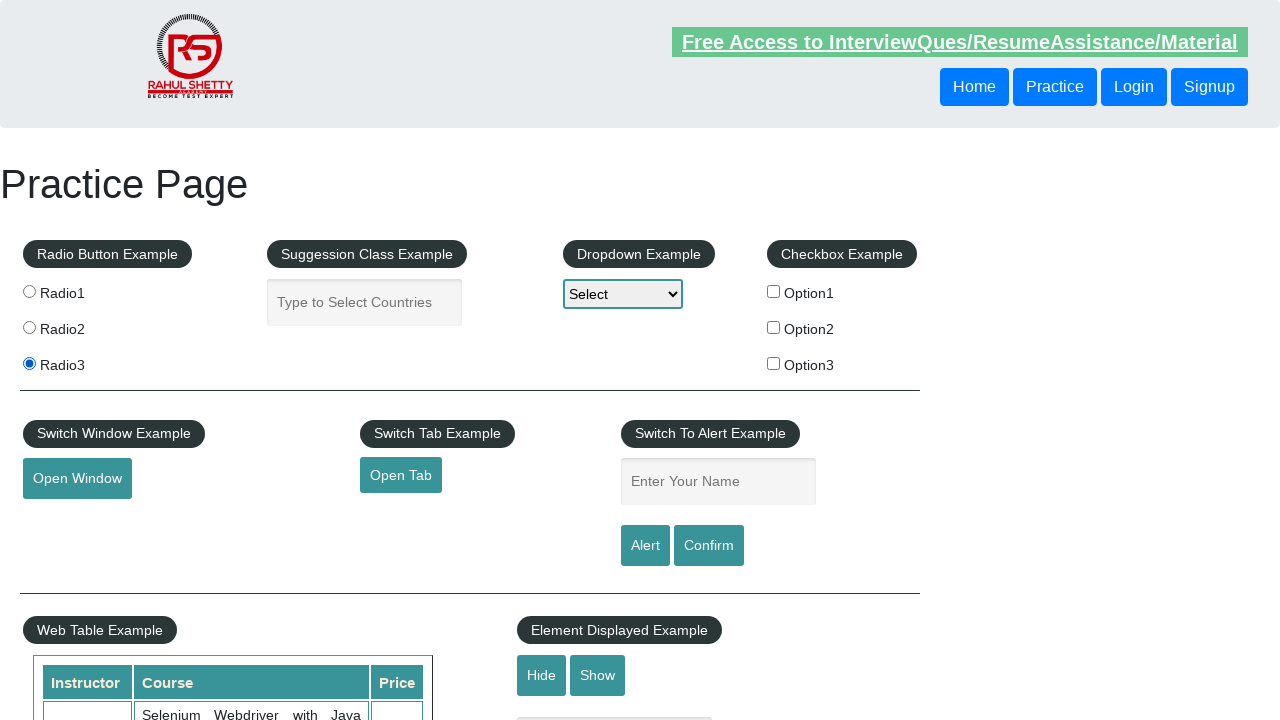

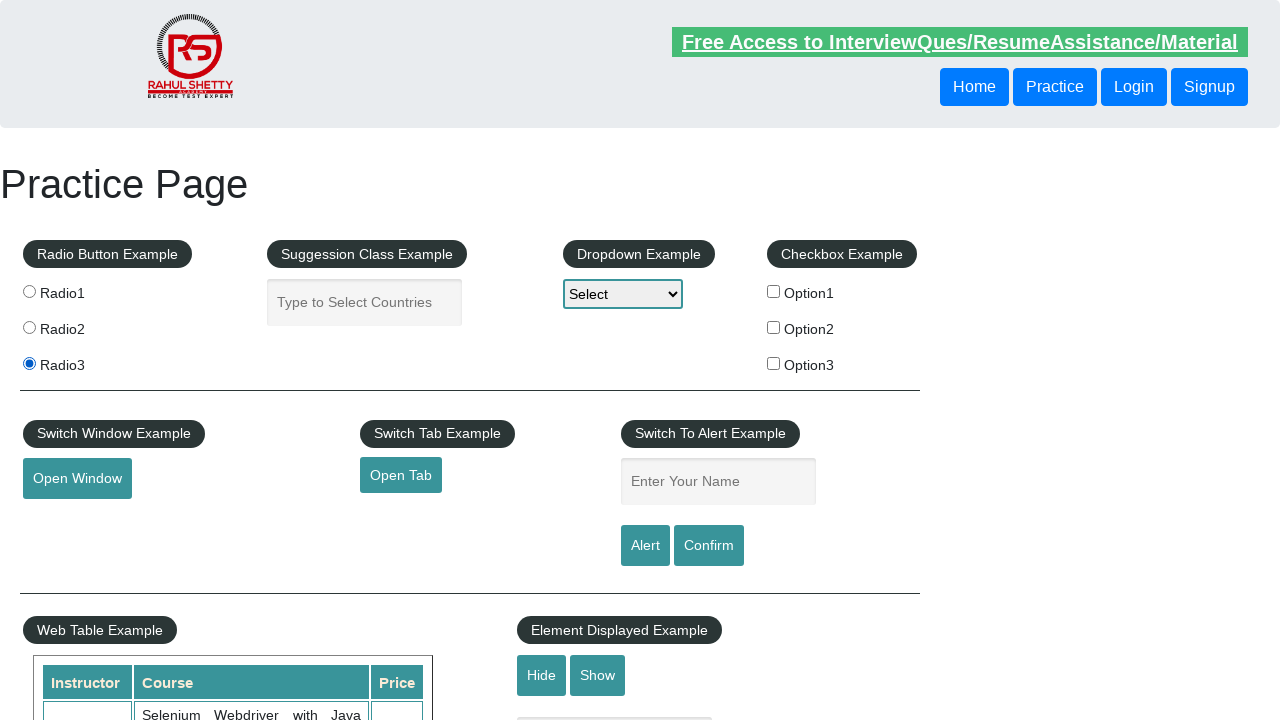